Tests the EatStreet homepage by entering a city name (Madison) in the address input field and clicking the find/search button to look for restaurants.

Starting URL: https://eatstreet.com

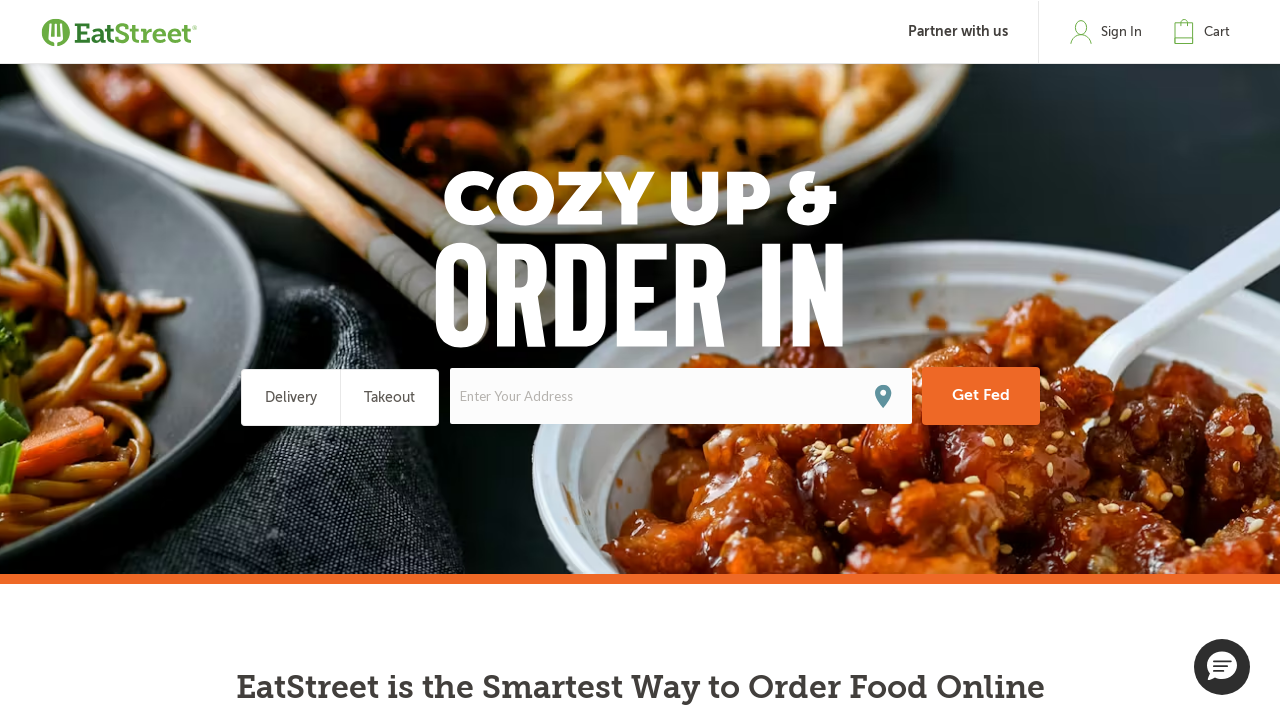

Filled address input field with 'Madison' on input[placeholder*='address'], input[name*='address'], input#address, input.addr
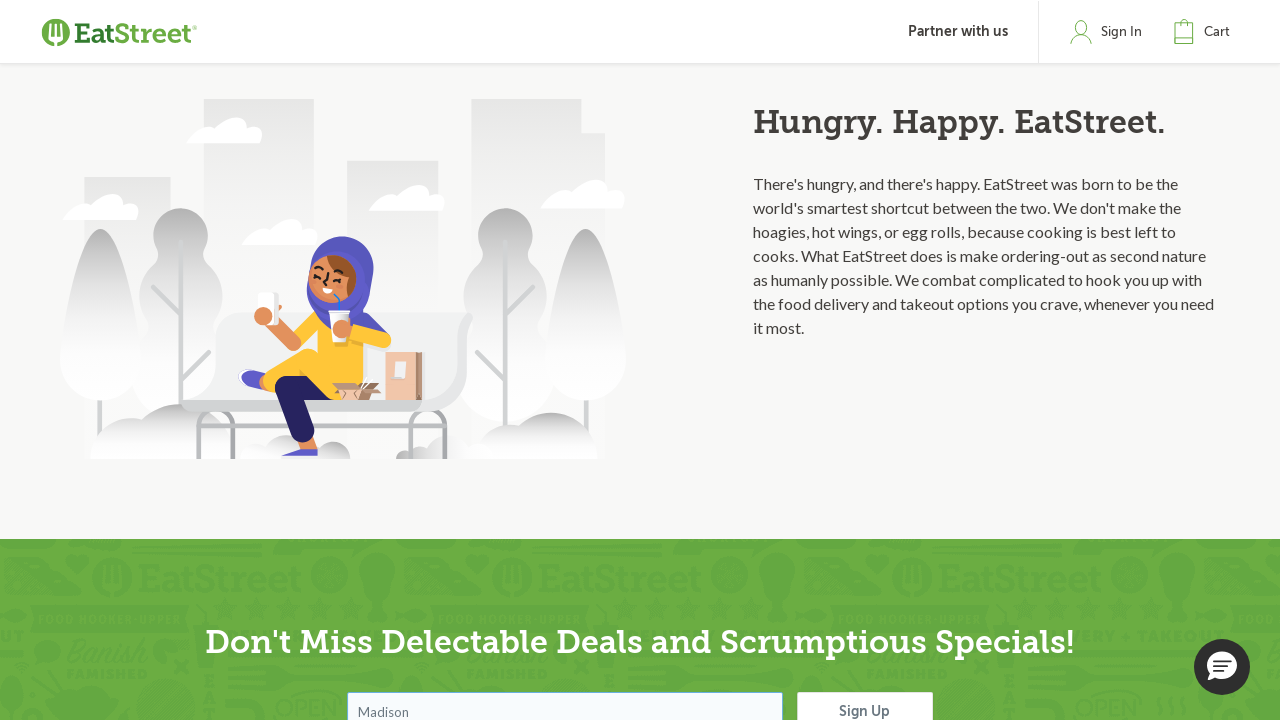

Clicked find/search button to search for restaurants in Madison at (640, 360) on button[type='submit'], button.find-btn, button.search-btn, [class*='find'], [cla
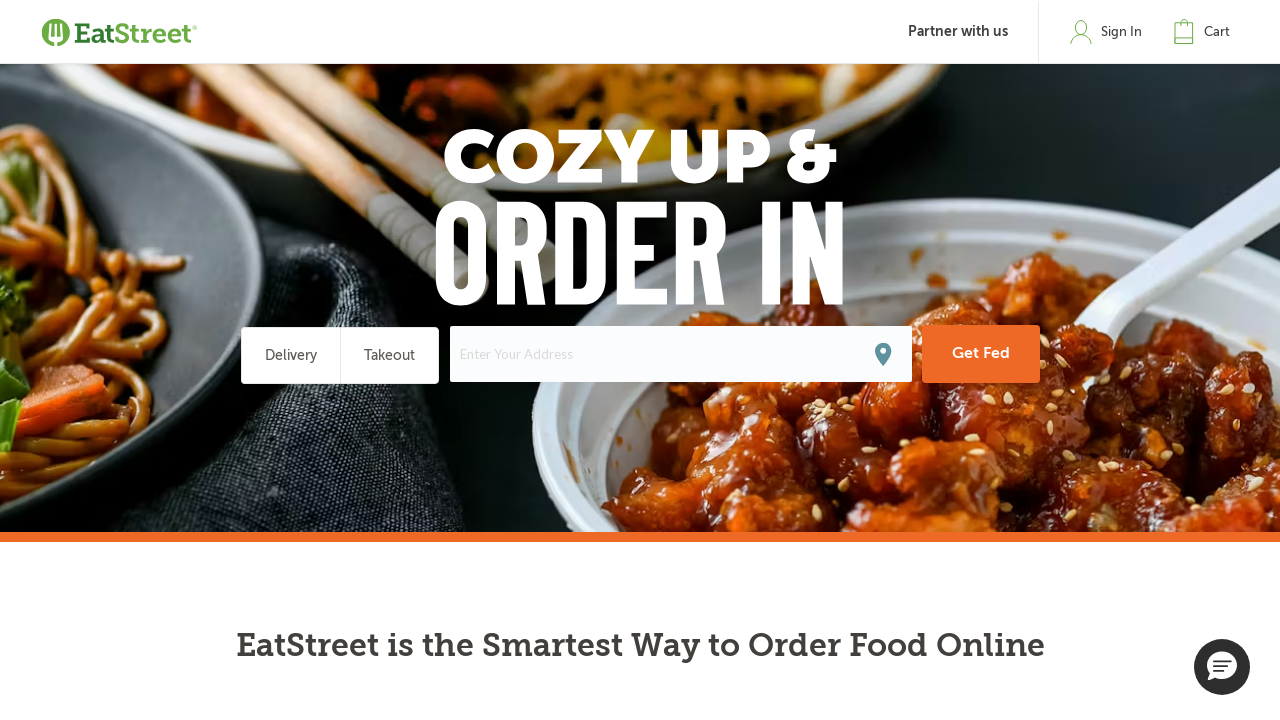

Waited for restaurant results page to load
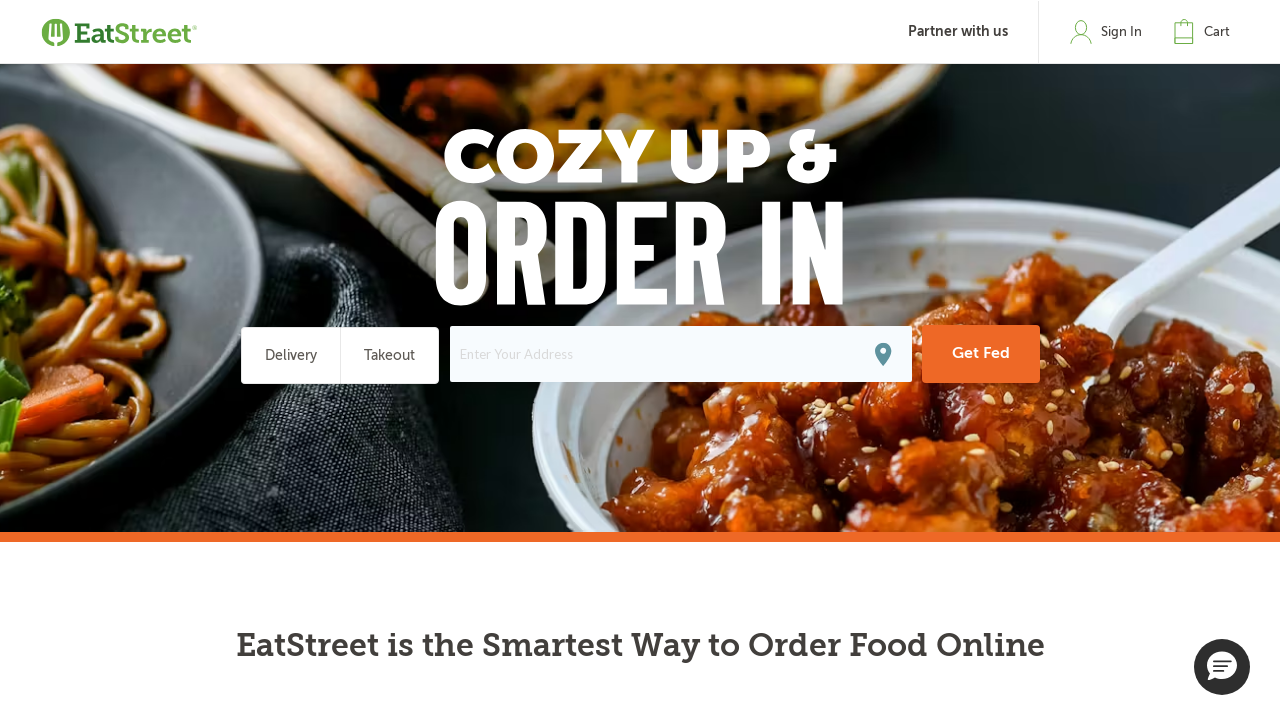

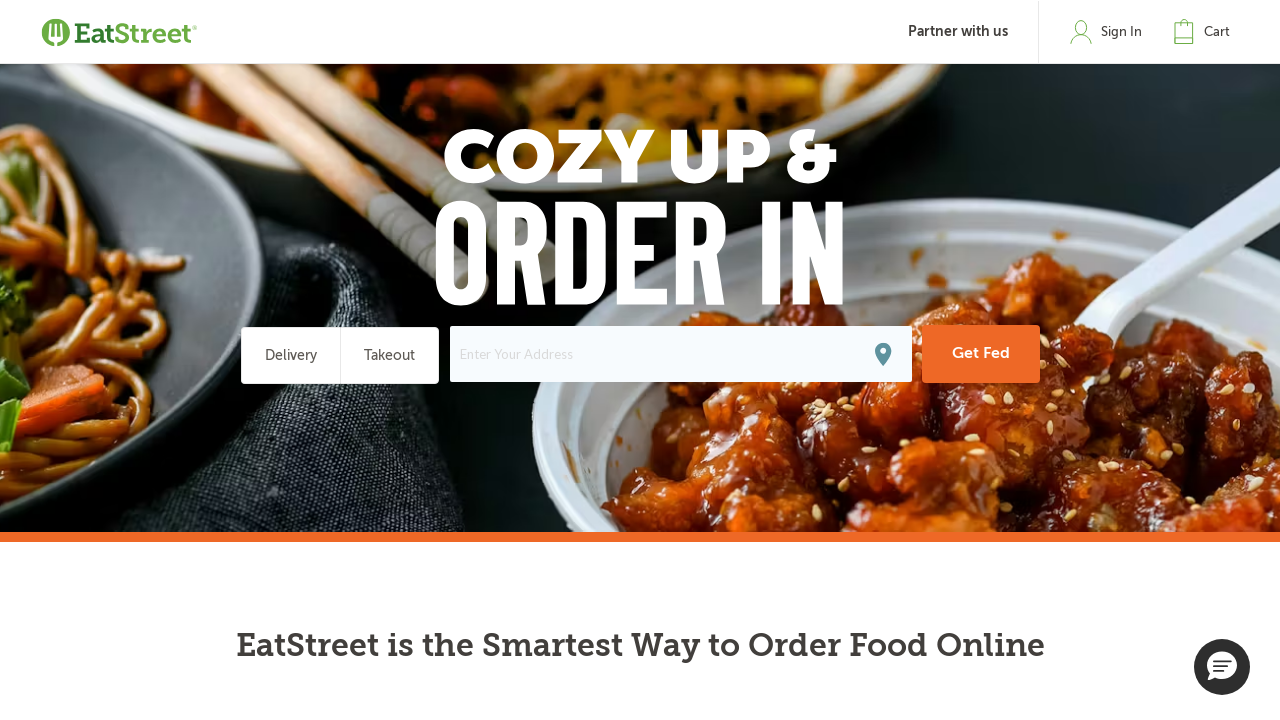